Tests form validation by filling all fields except zip code, submitting the form, and verifying that all fields show success (green) except the empty zip code field which shows error (red).

Starting URL: https://bonigarcia.dev/selenium-webdriver-java/data-types.html

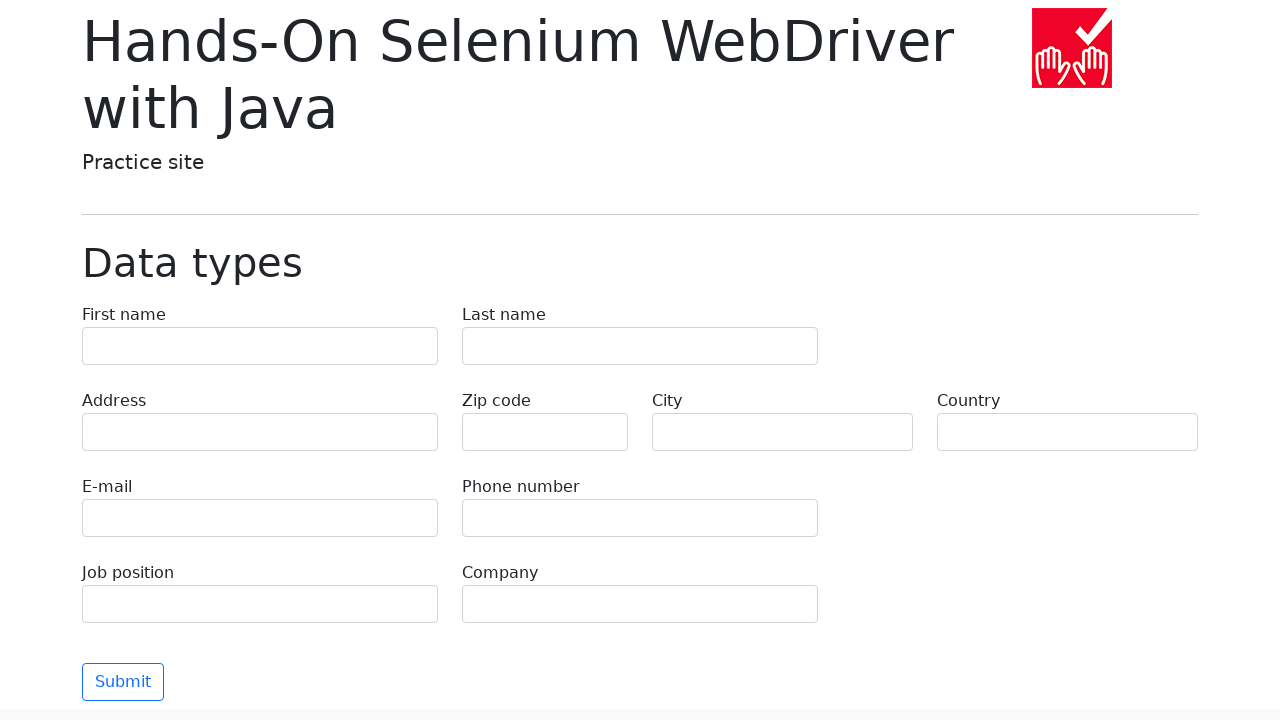

Waited for form to load - first-name input field appeared
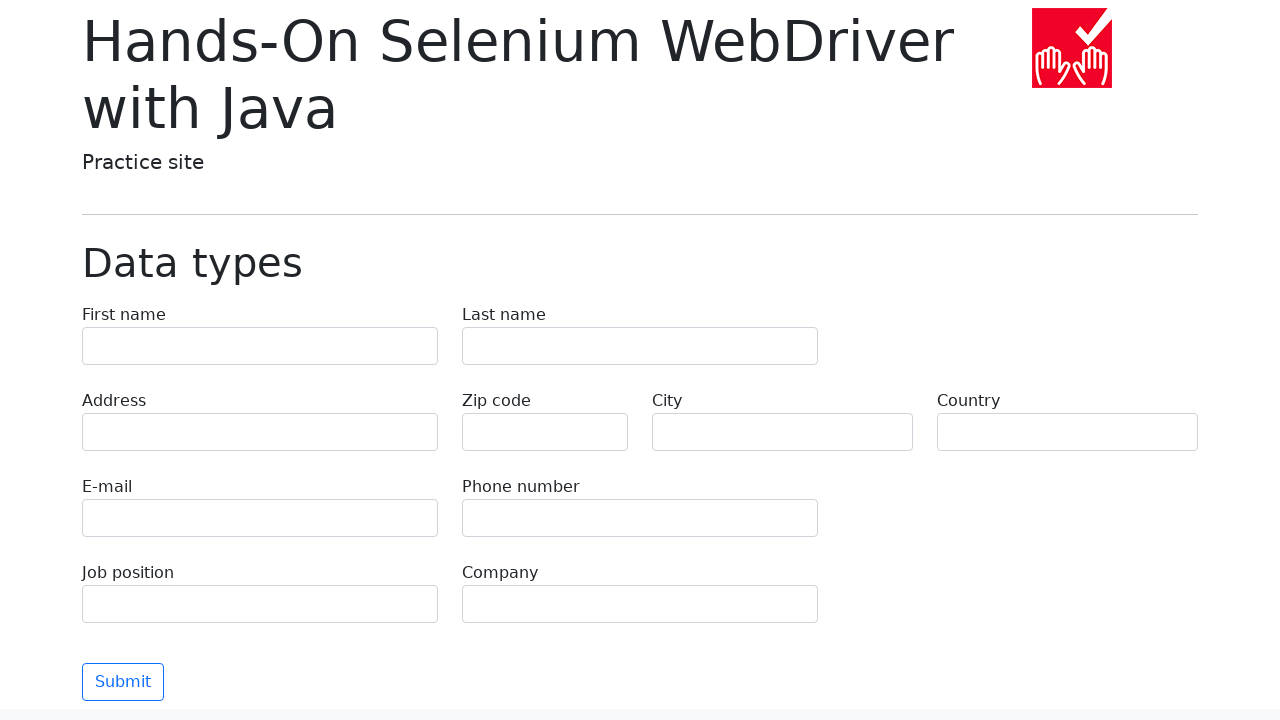

Filled first-name field with 'Иван' on input[name='first-name']
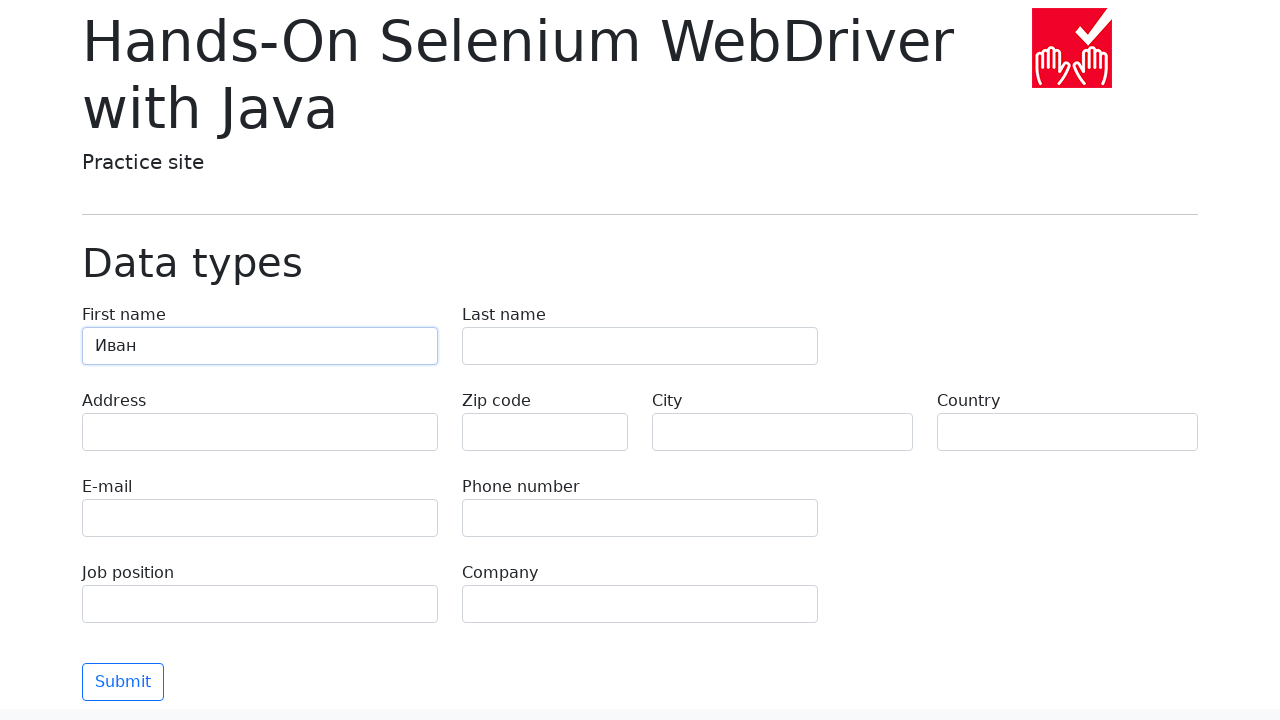

Filled last-name field with 'Петров' on input[name='last-name']
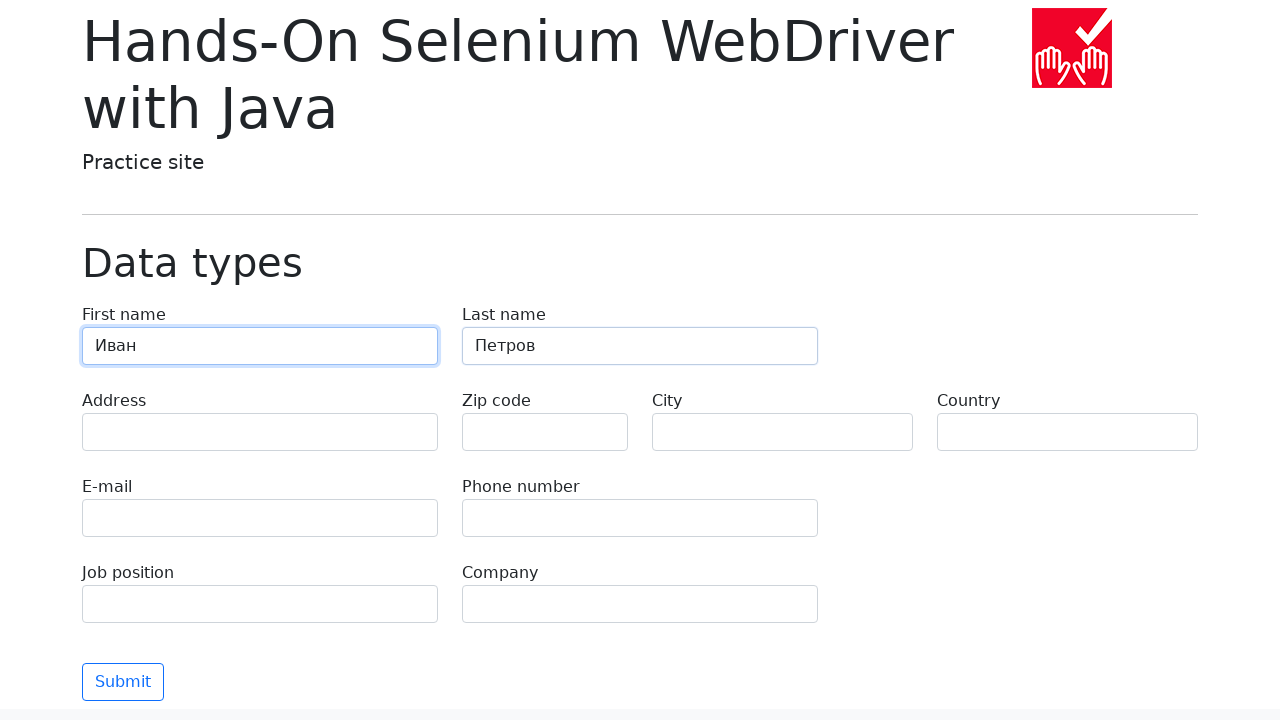

Filled address field with 'Ленина, 55-3' on input[name='address']
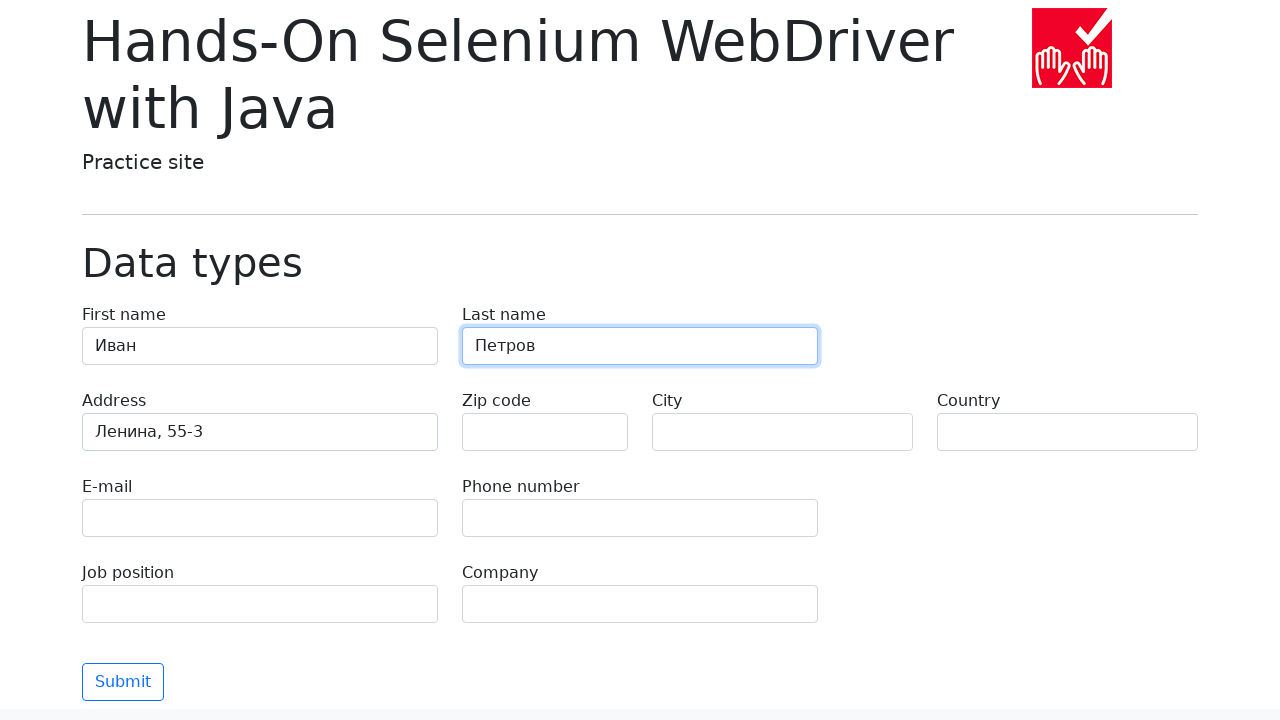

Filled e-mail field with 'test@skypro.com' on input[name='e-mail']
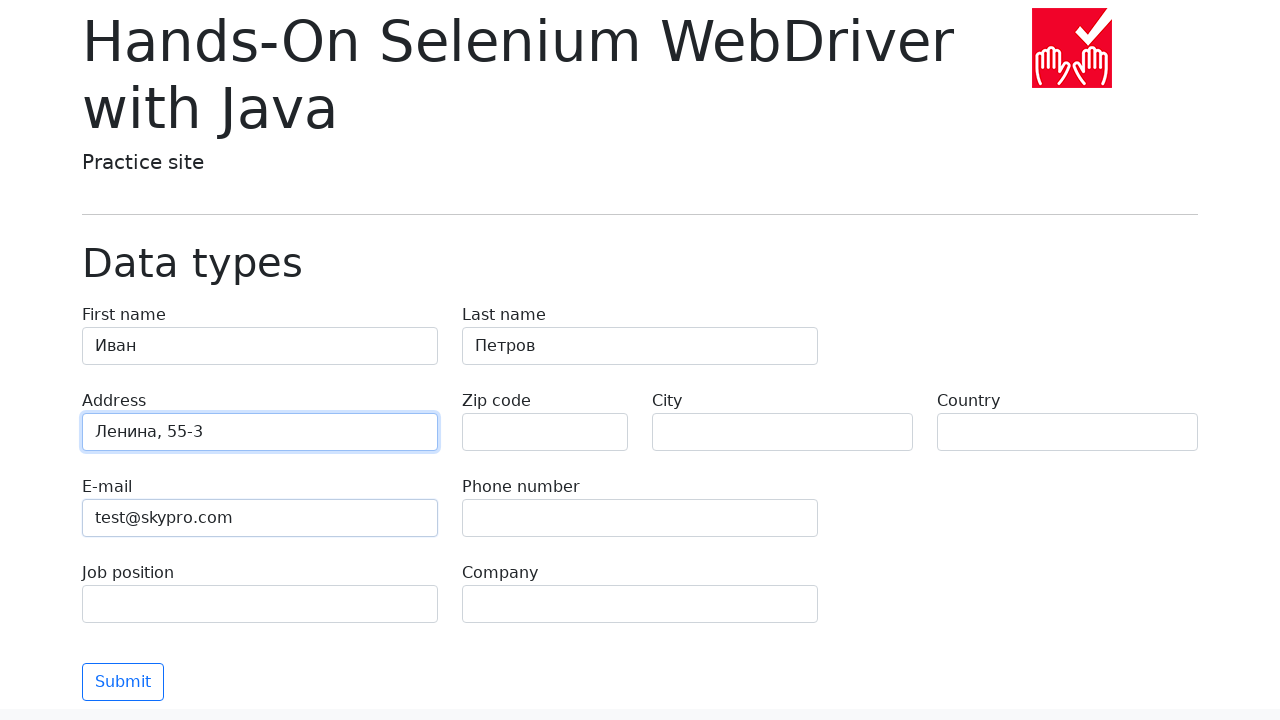

Filled phone field with '+7985899998787' on input[name='phone']
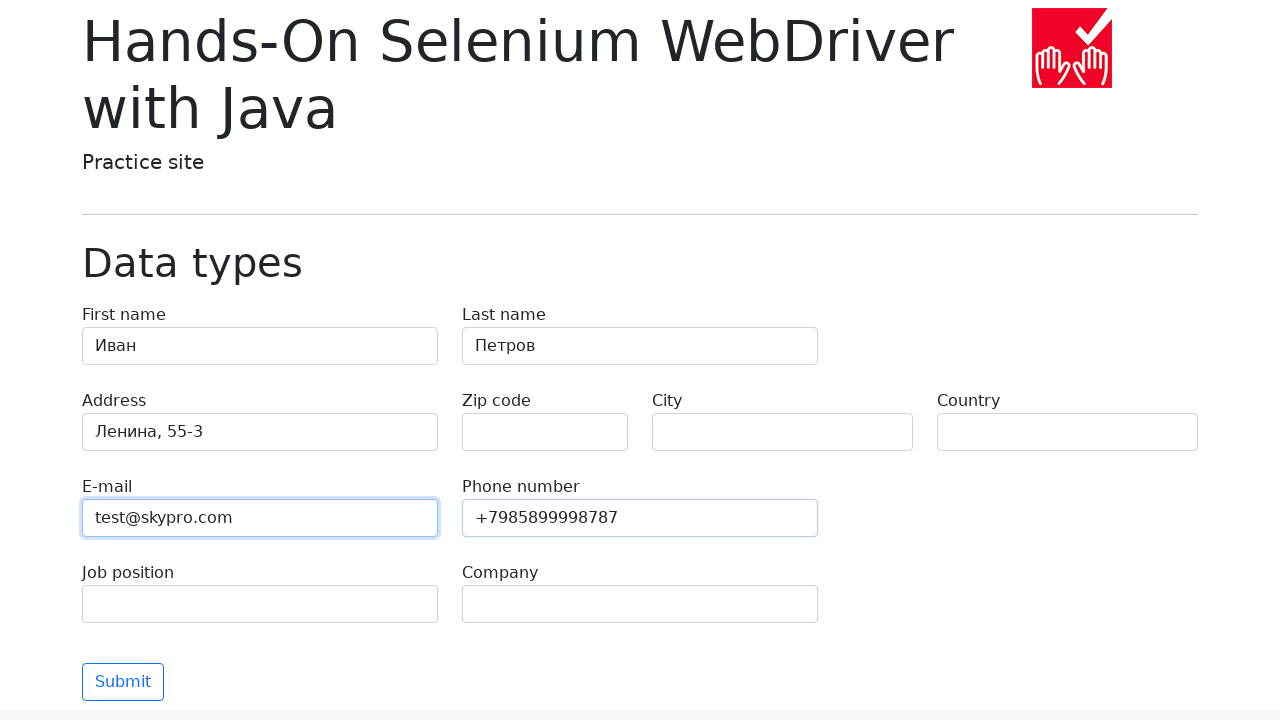

Filled city field with 'Москва' (zip-code left empty intentionally) on input[name='city']
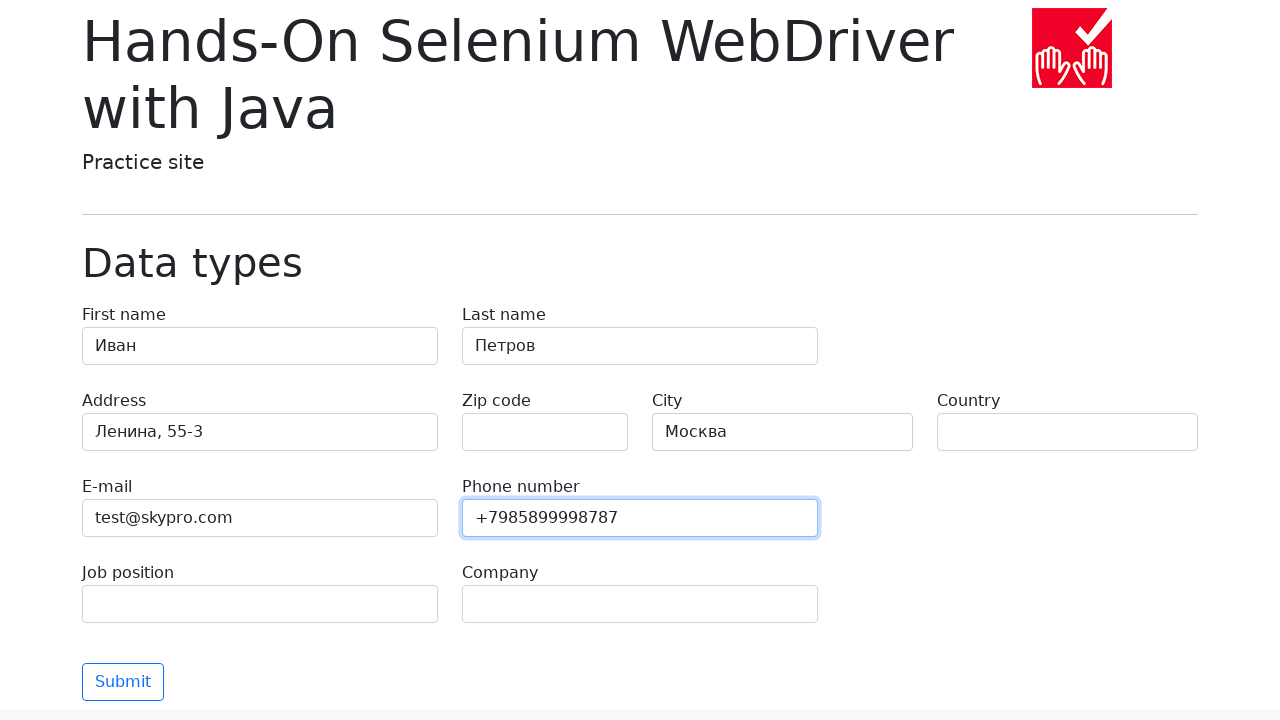

Filled country field with 'Россия' on input[name='country']
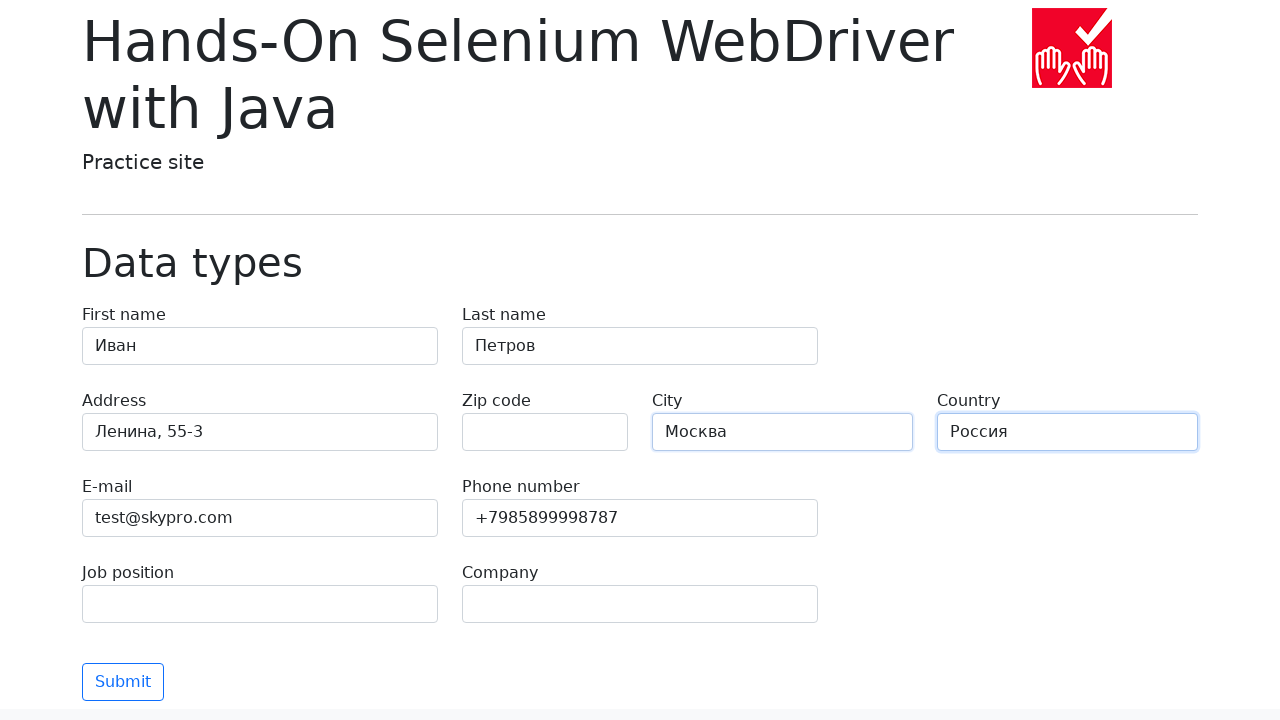

Filled job-position field with 'QA' on input[name='job-position']
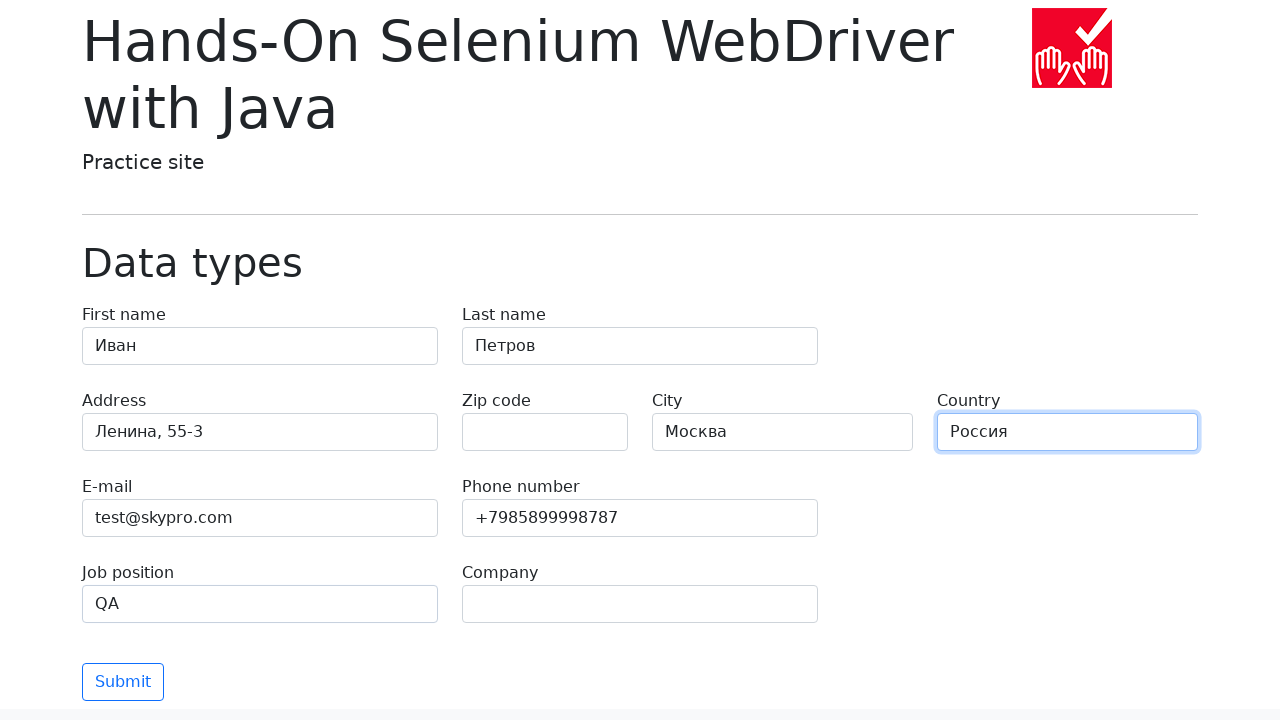

Filled company field with 'SkyPro' on input[name='company']
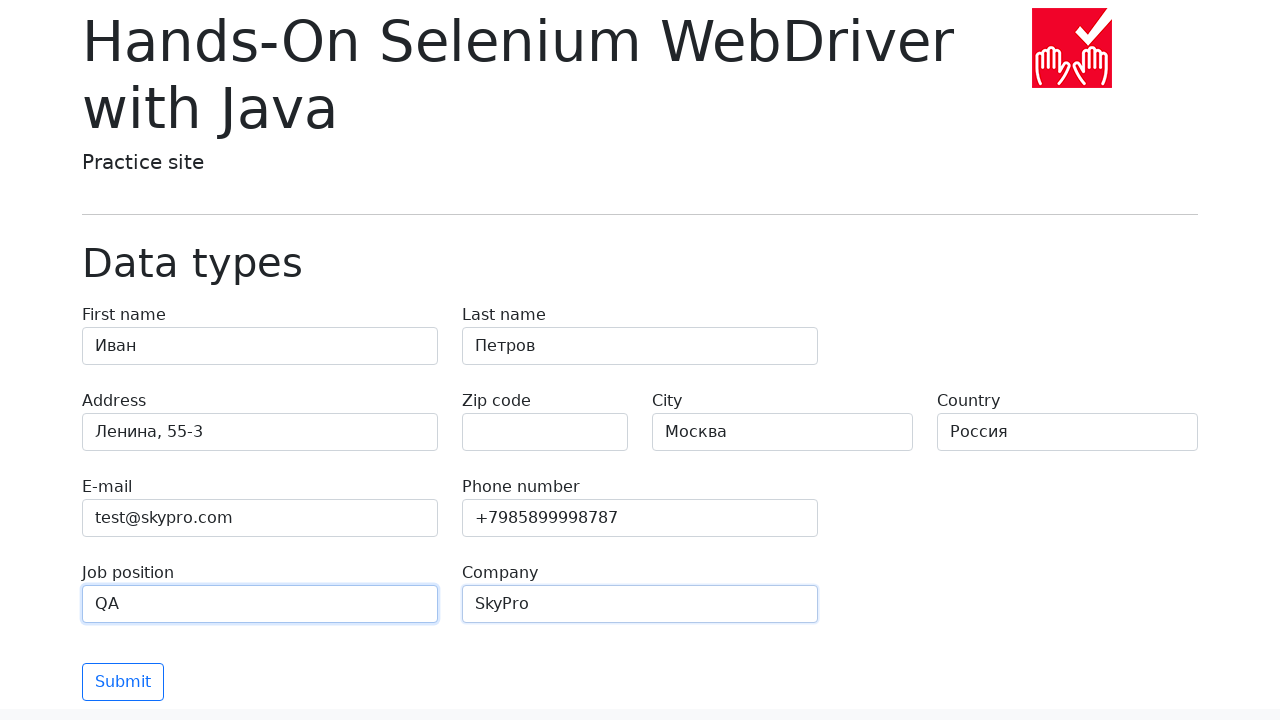

Clicked submit button to submit the form at (123, 682) on .btn.btn-outline-primary
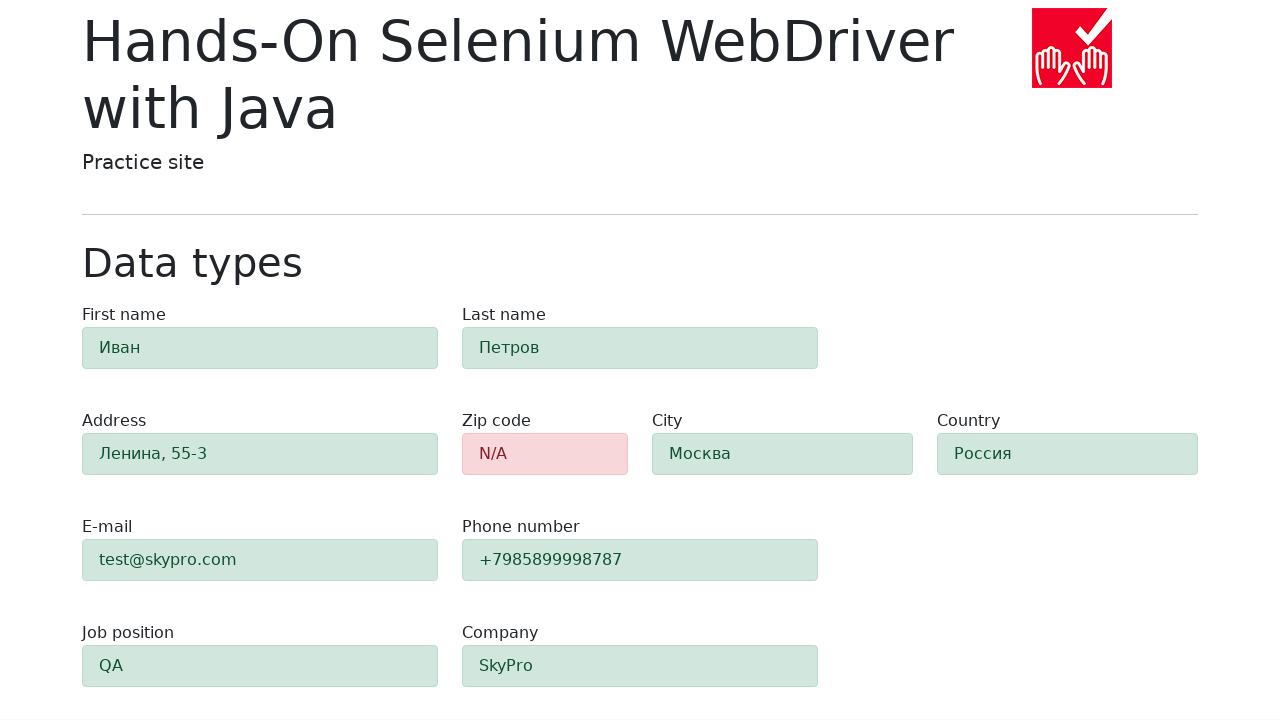

Validation feedback appeared - first-name field shows success
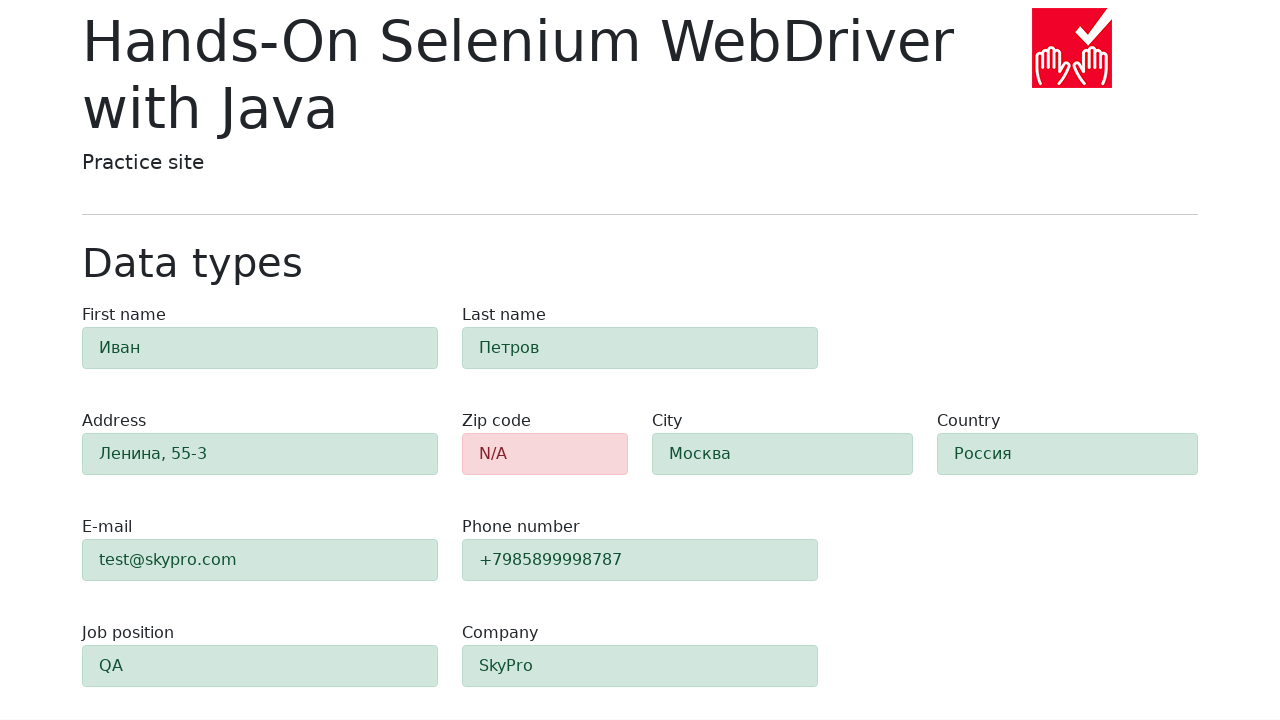

Verified first-name field has alert-success class (green)
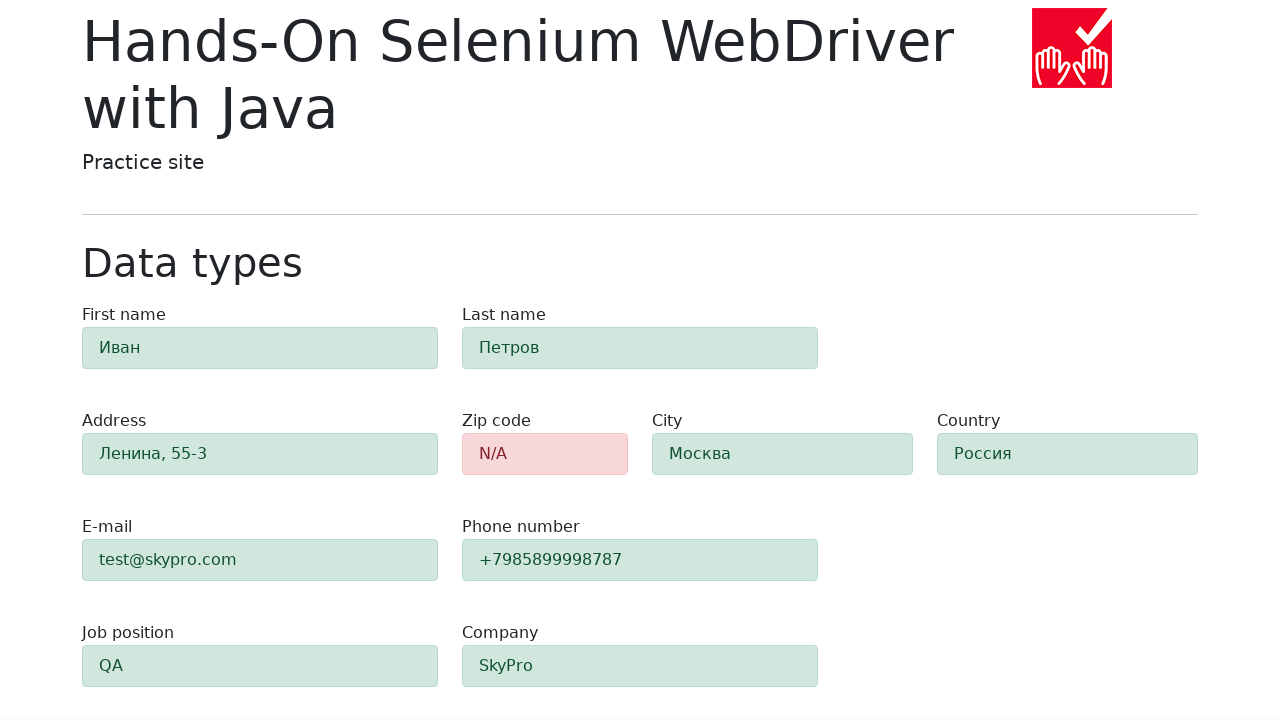

Verified last-name field has alert-success class (green)
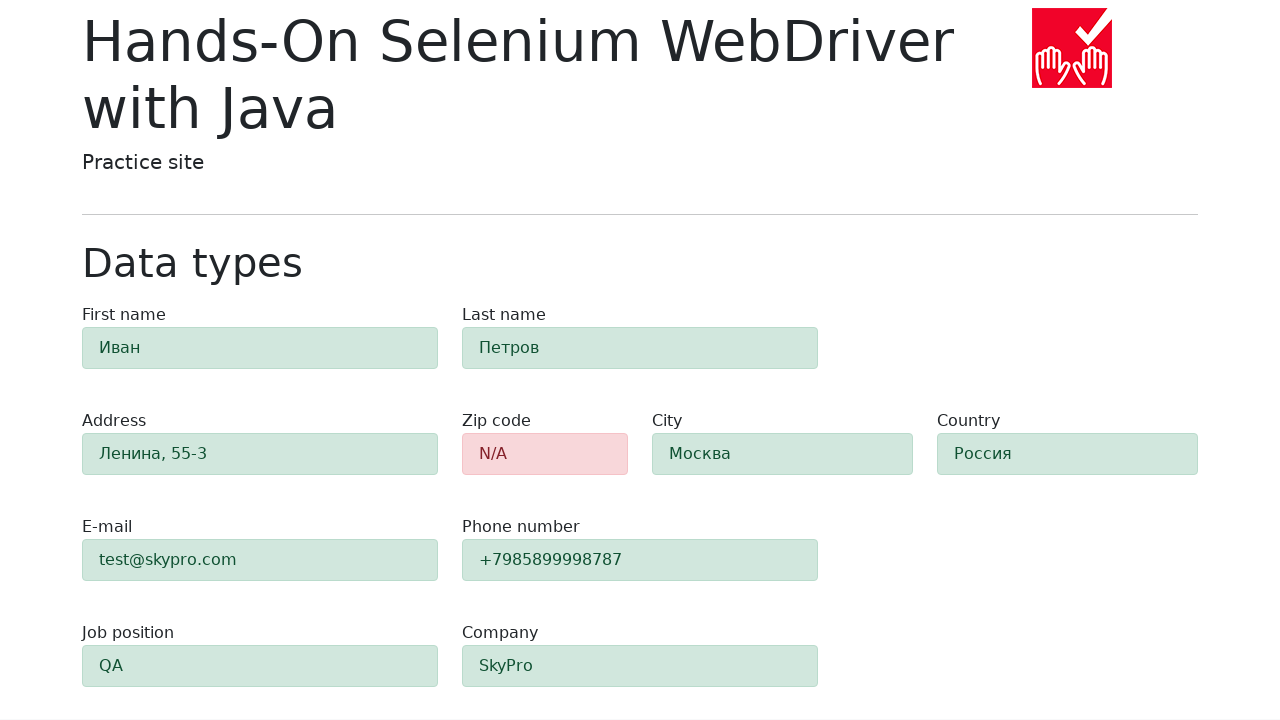

Verified address field has alert-success class (green)
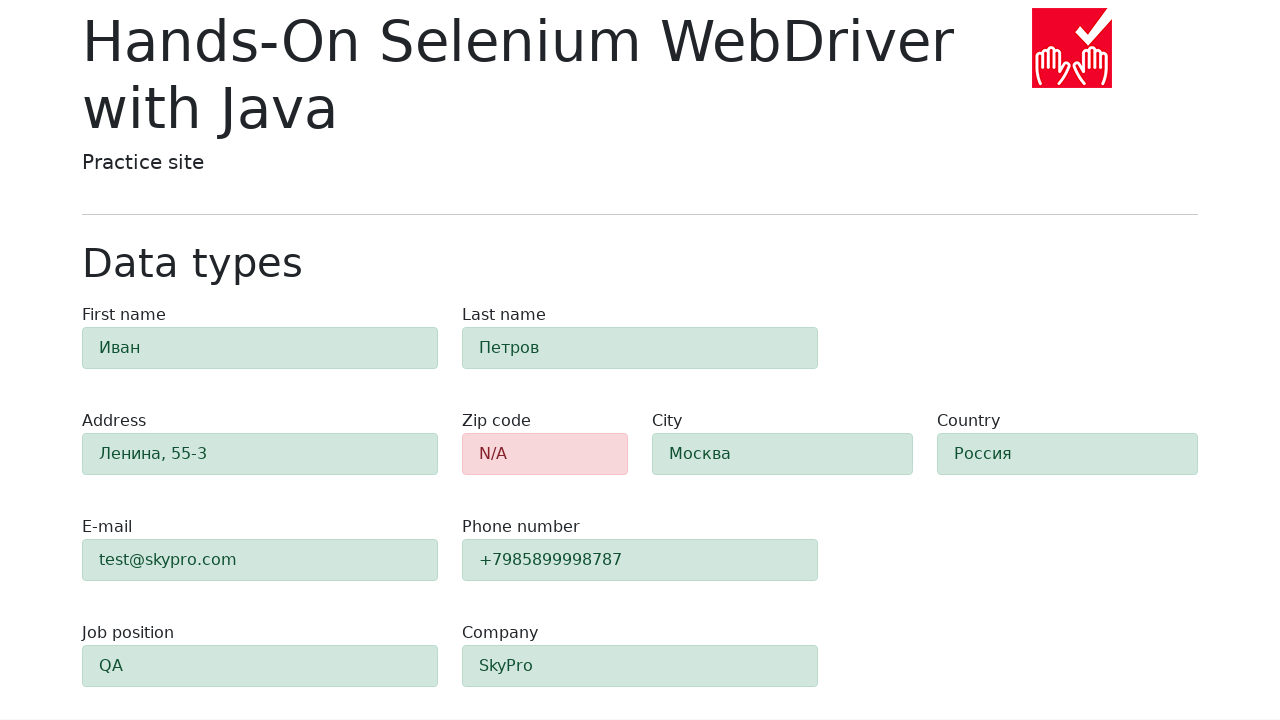

Verified e-mail field has alert-success class (green)
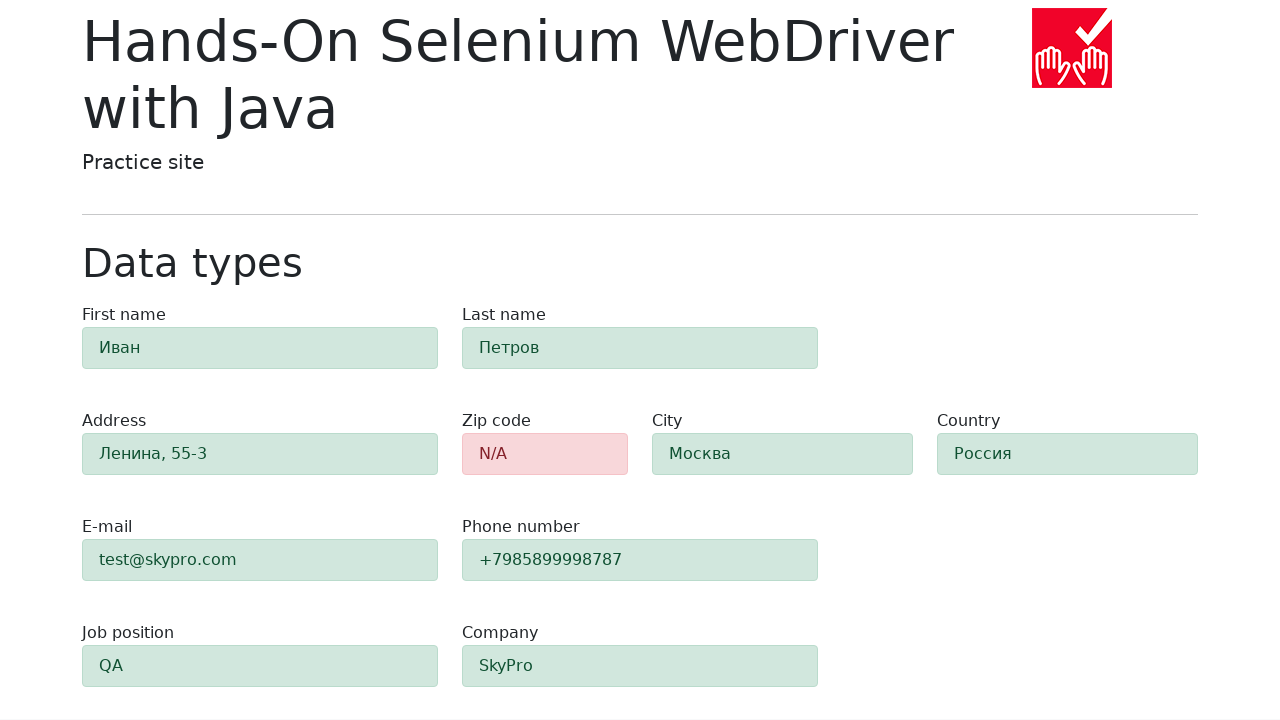

Verified phone field has alert-success class (green)
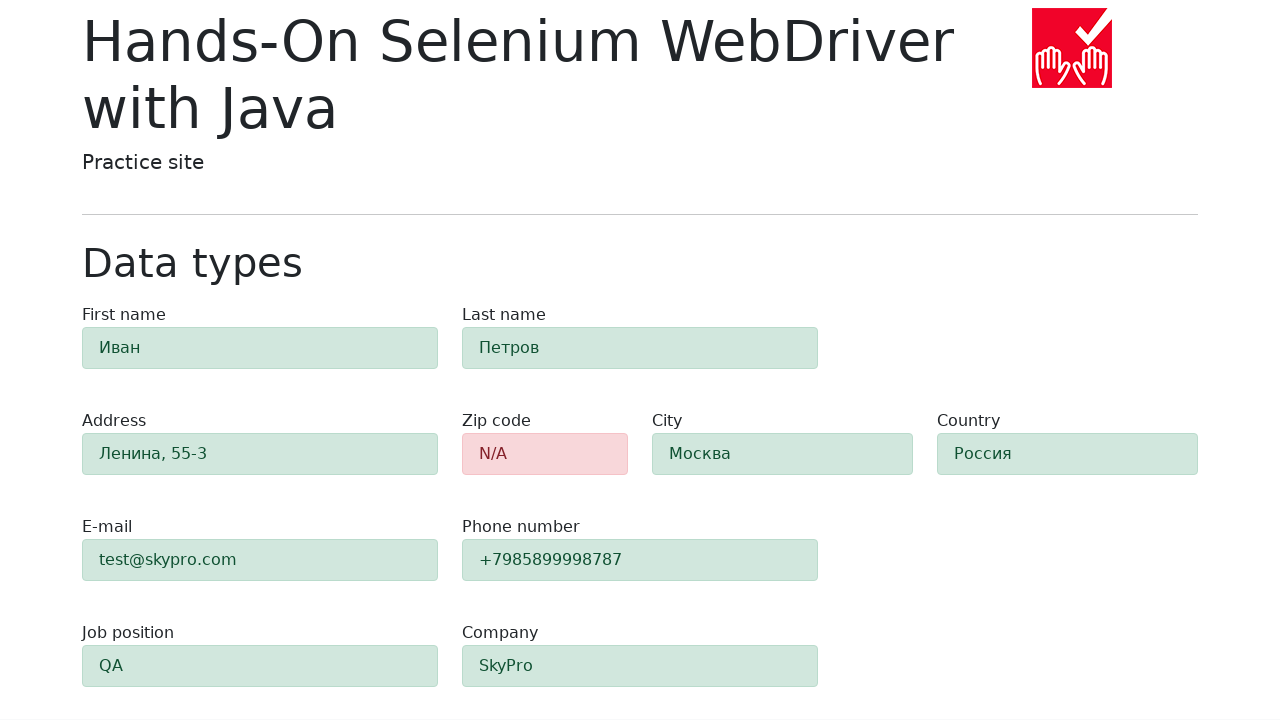

Verified city field has alert-success class (green)
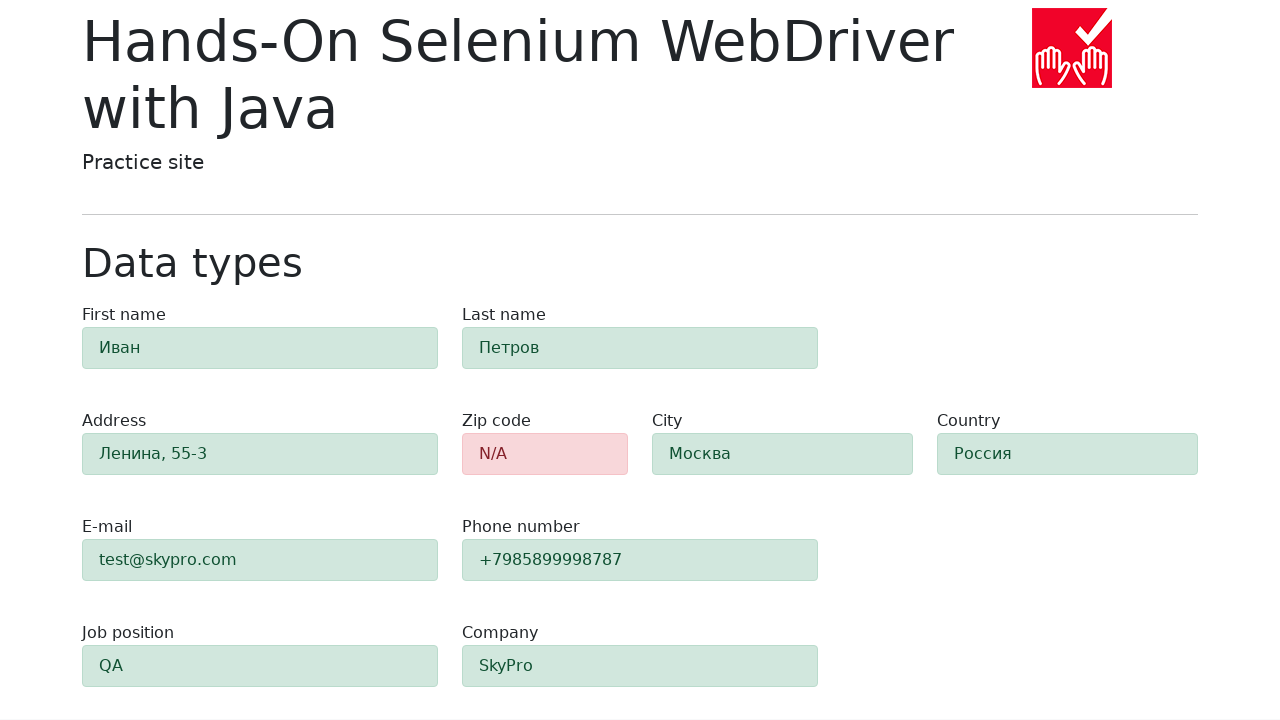

Verified country field has alert-success class (green)
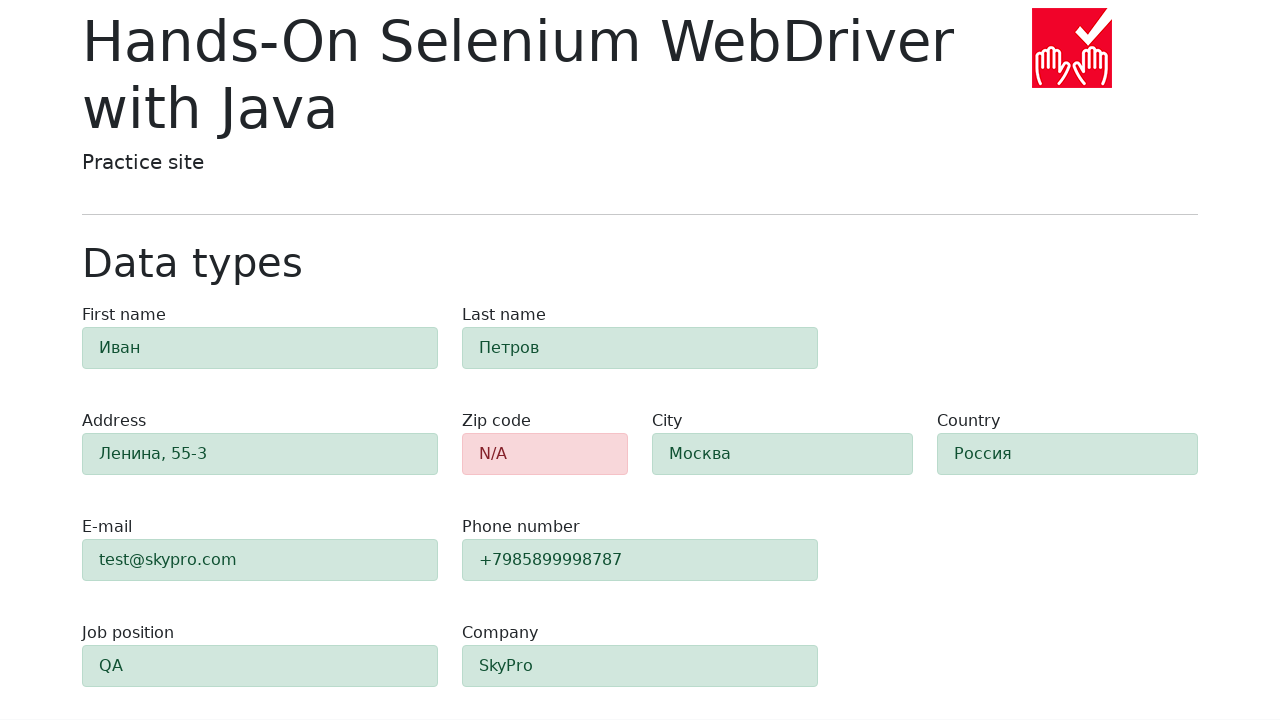

Verified job-position field has alert-success class (green)
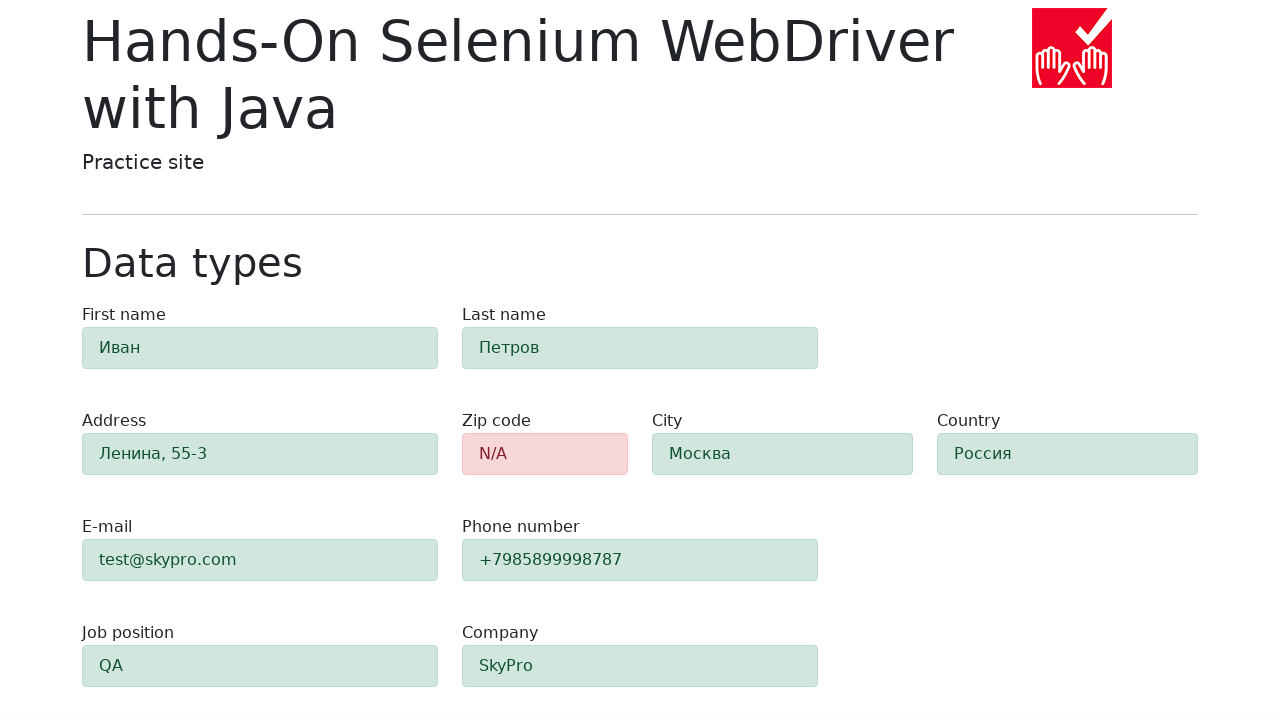

Verified company field has alert-success class (green)
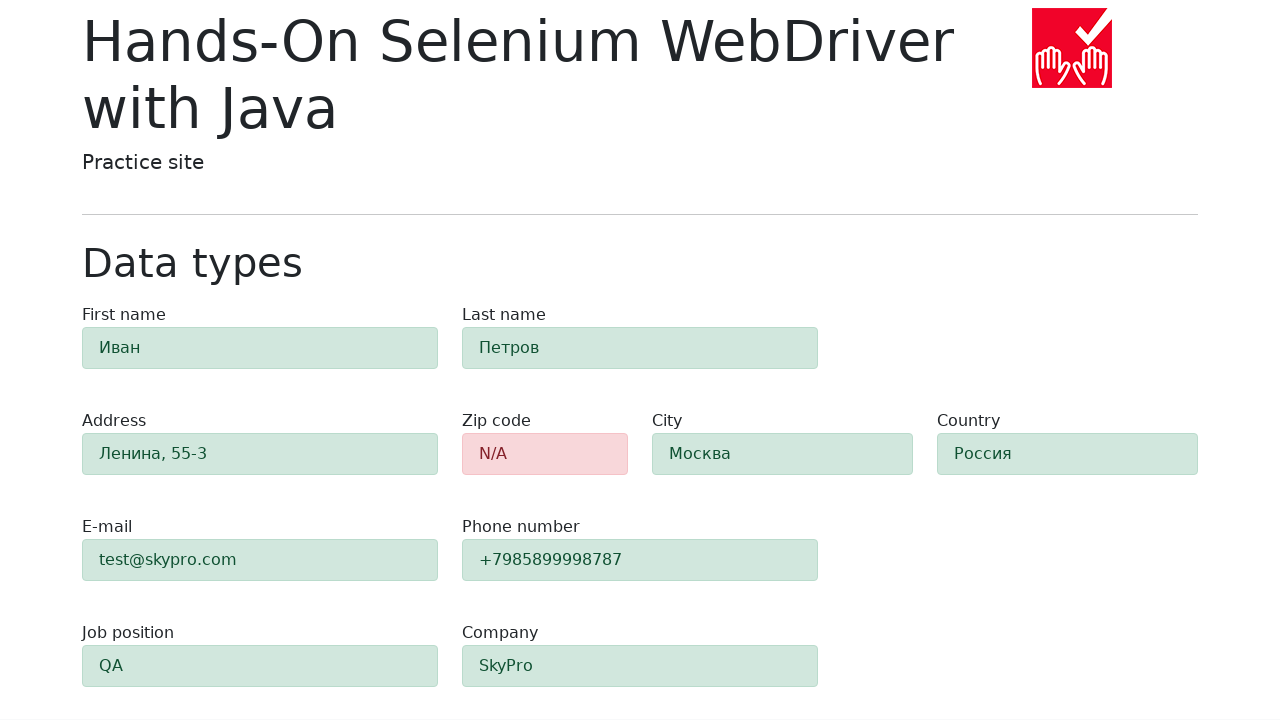

Verified zip-code field has alert-danger class (red) - validation error confirmed
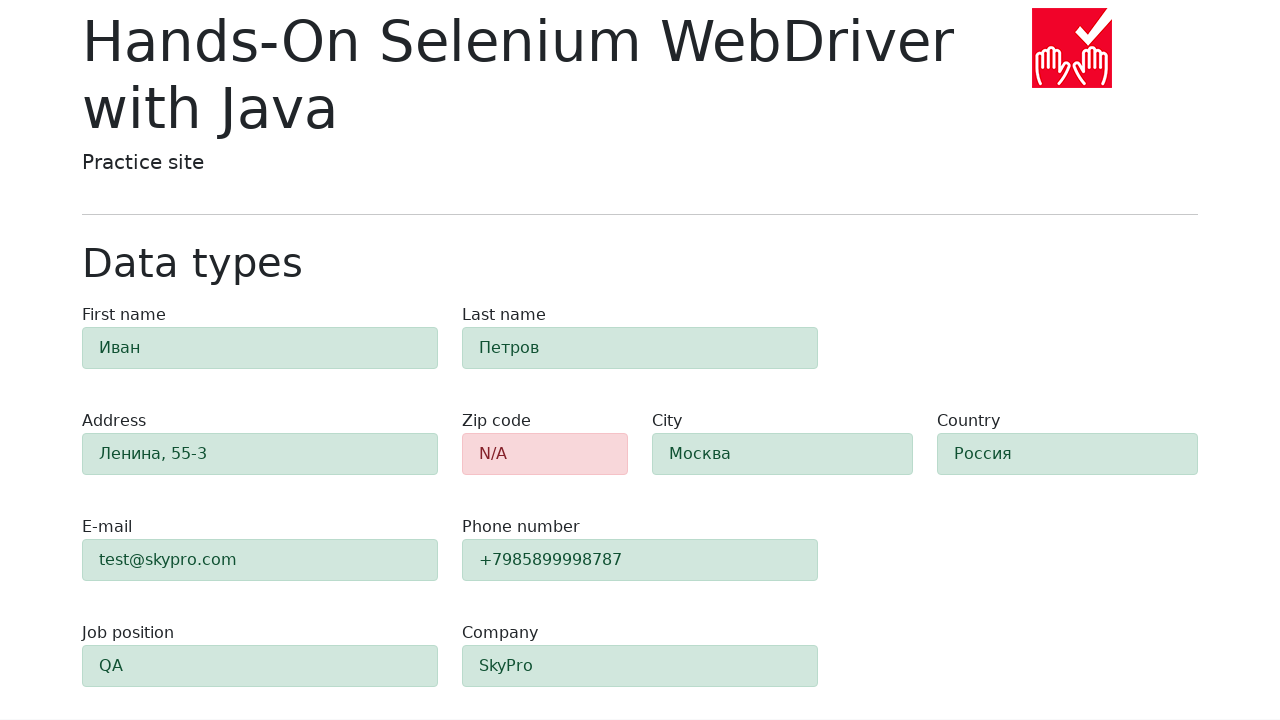

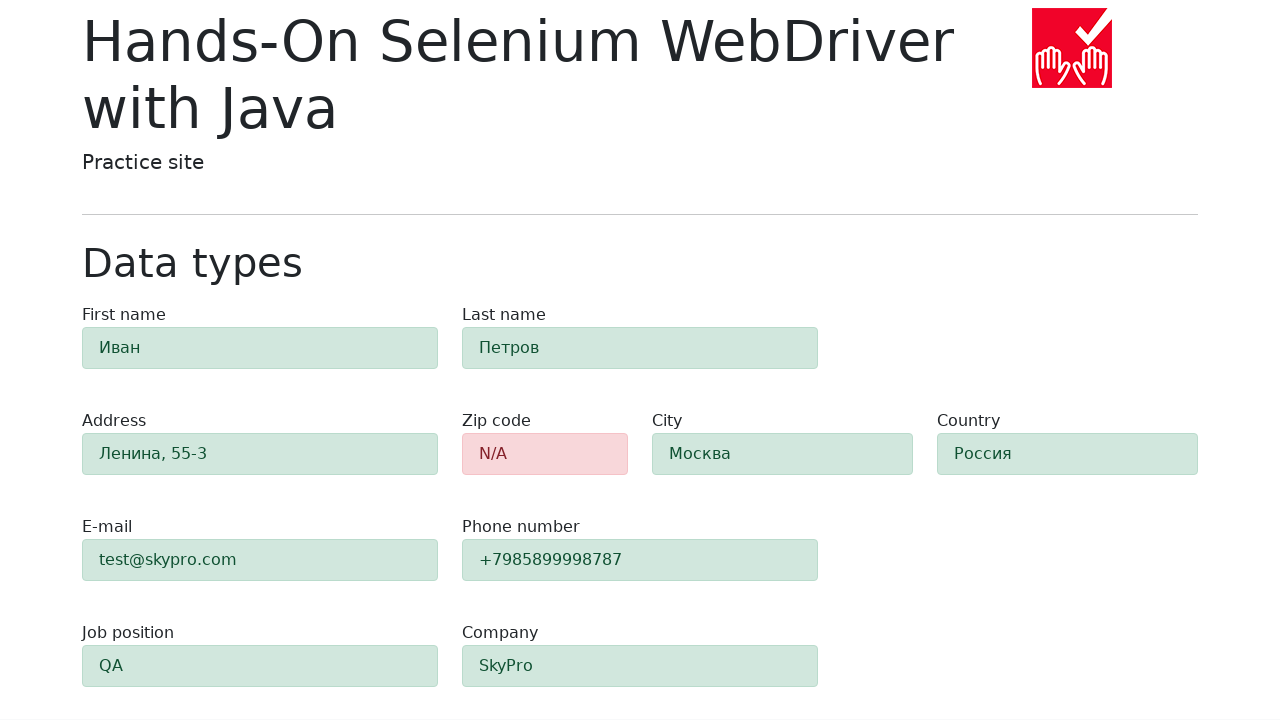